Tests a math exercise page by reading a value from the page, calculating a mathematical formula (log of absolute value of 12*sin(x)), filling in the answer, checking required checkboxes, and submitting the form.

Starting URL: https://suninjuly.github.io/math.html

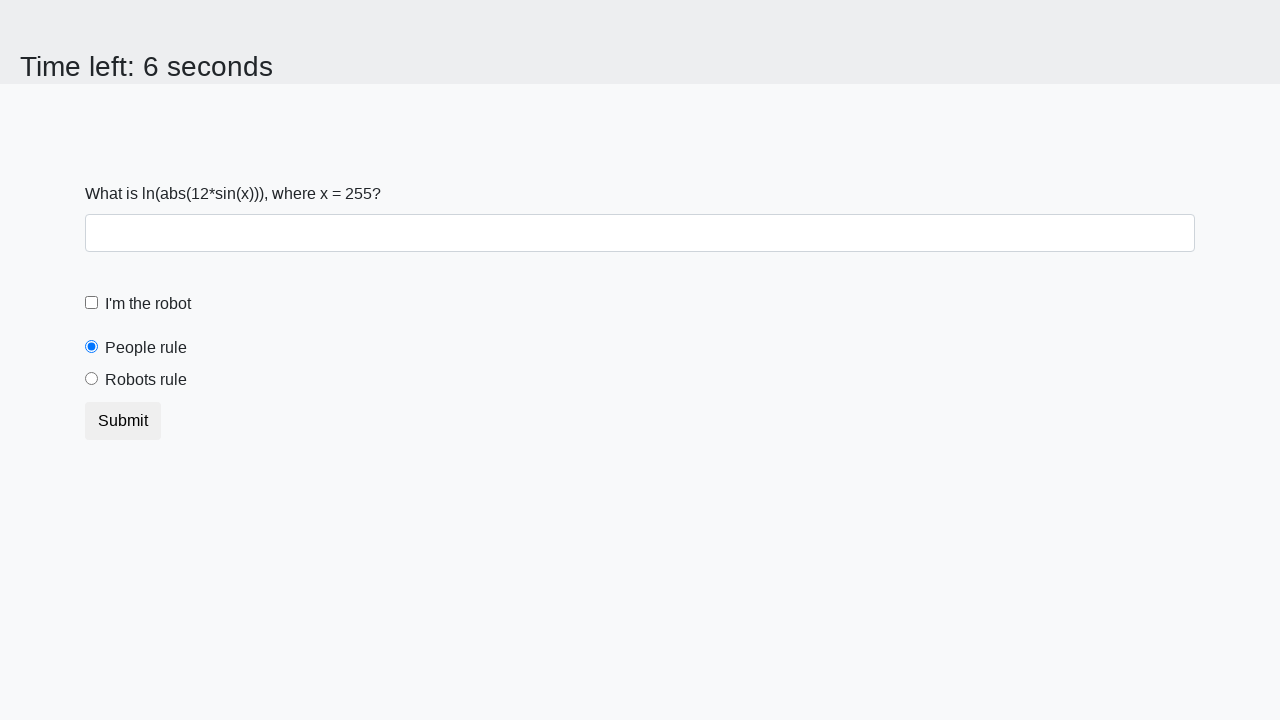

Located x value element on the page
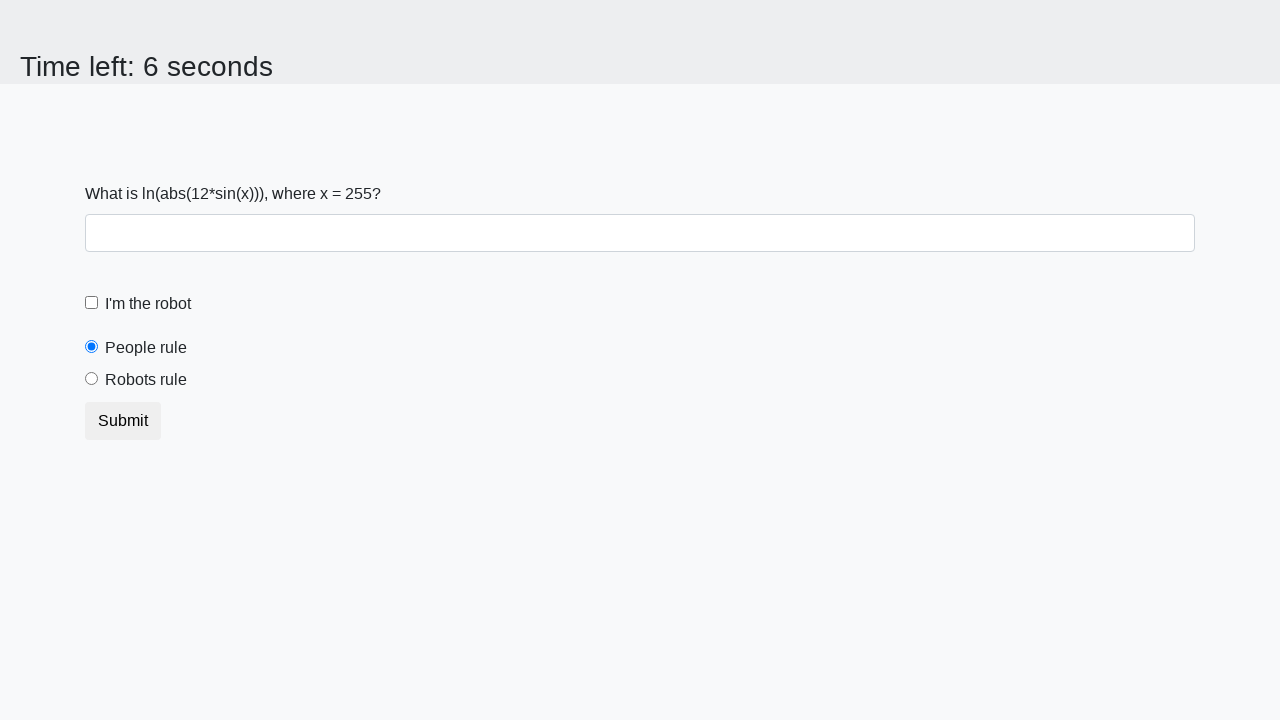

Calculated formula: log(|12*sin(255)|) = 1.8044617227878834
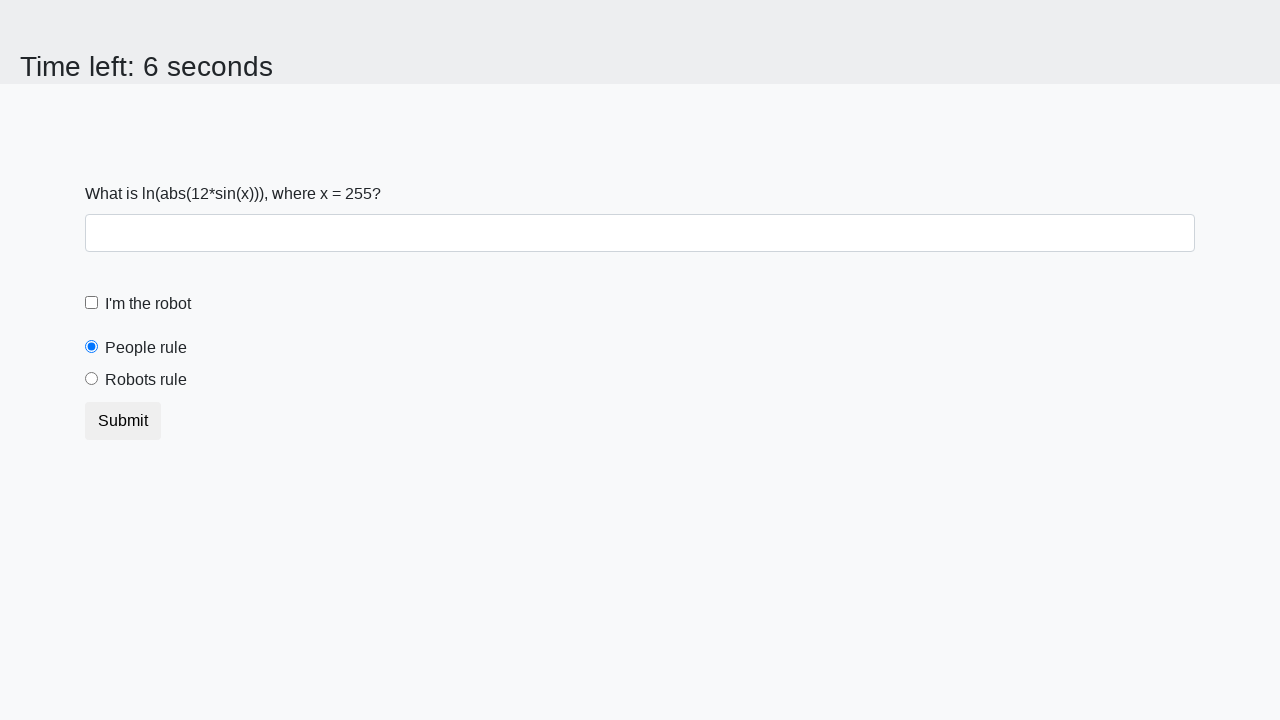

Filled answer field with calculated value: 1.8044617227878834 on #answer
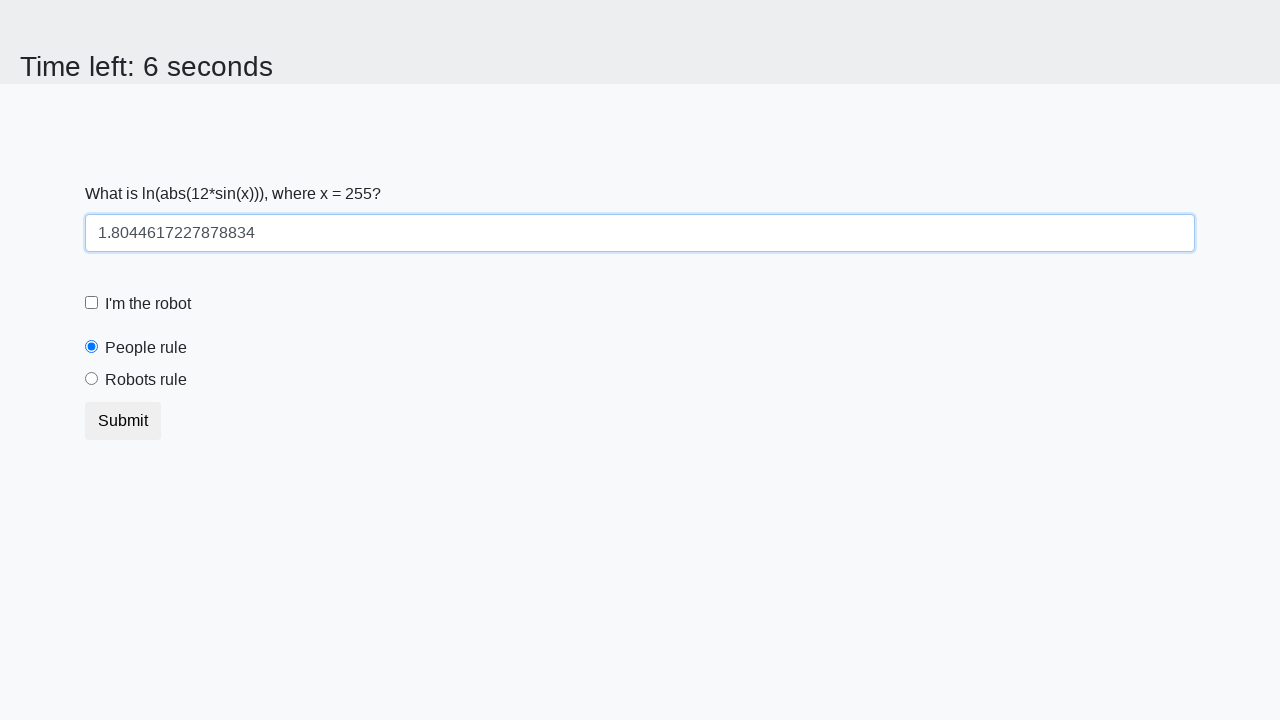

Clicked robot checkbox at (92, 303) on #robotCheckbox
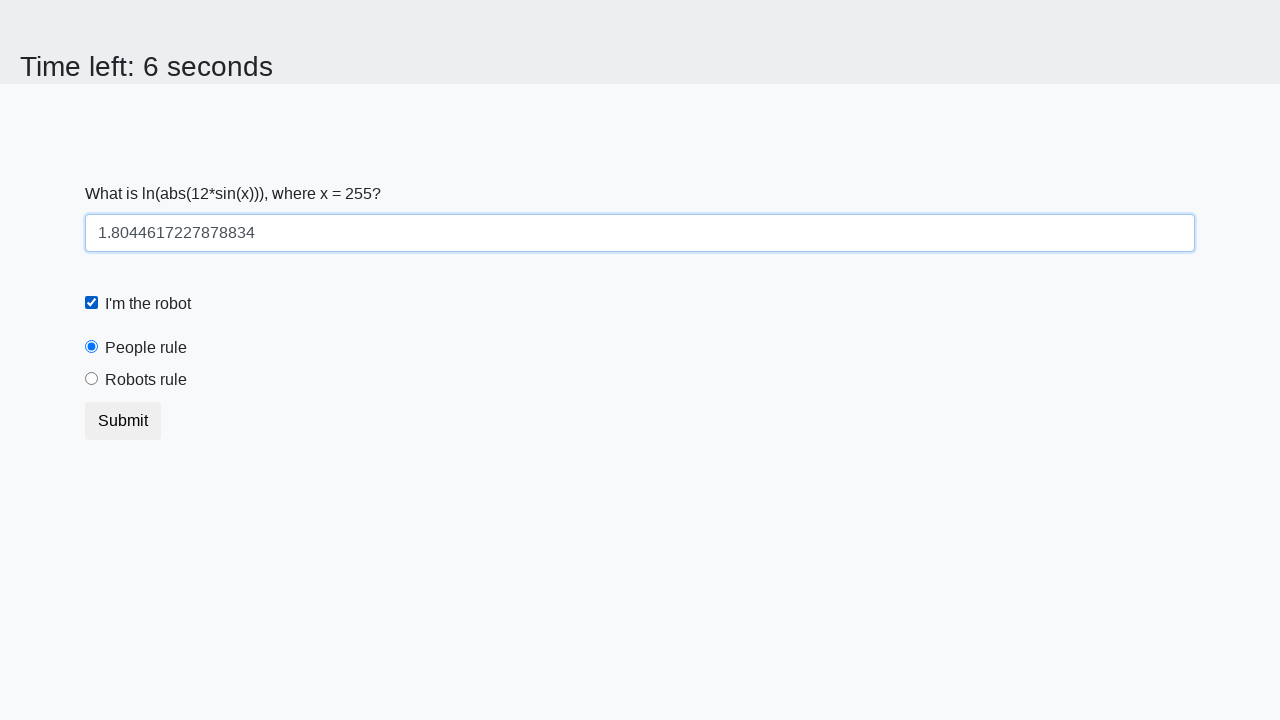

Clicked robots rule checkbox at (92, 379) on #robotsRule
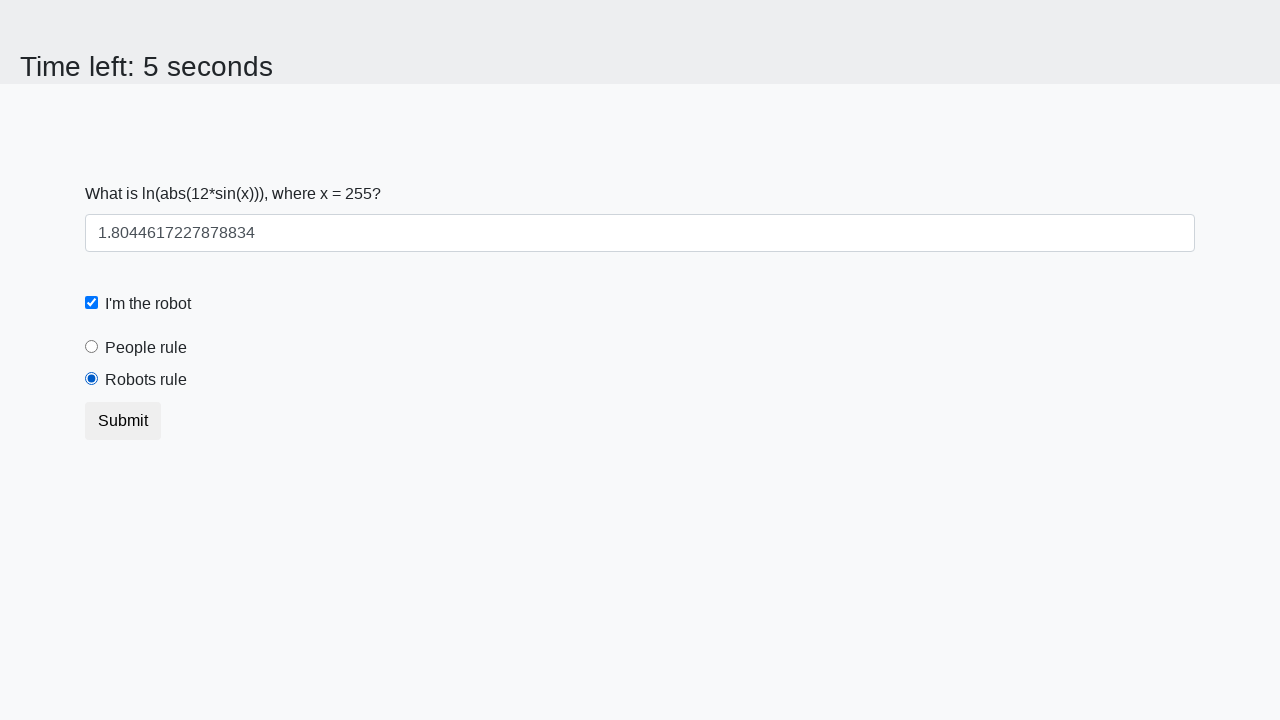

Clicked submit button to submit the form at (123, 421) on .btn
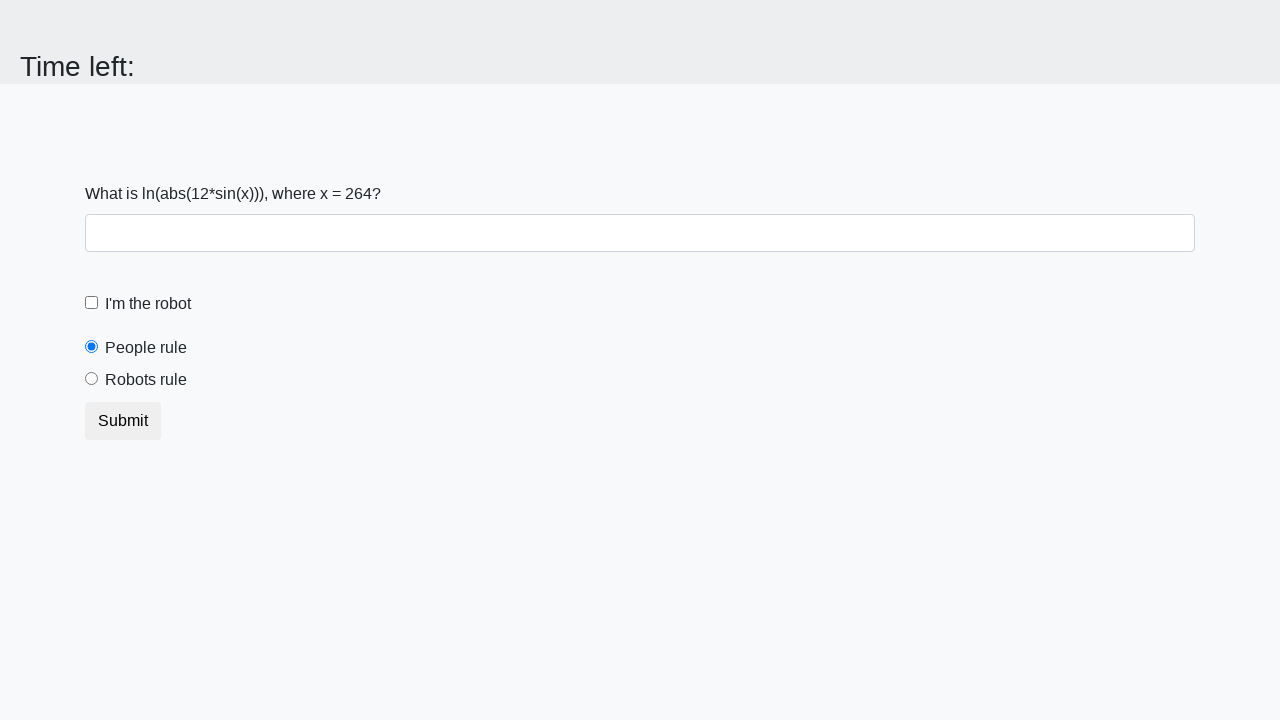

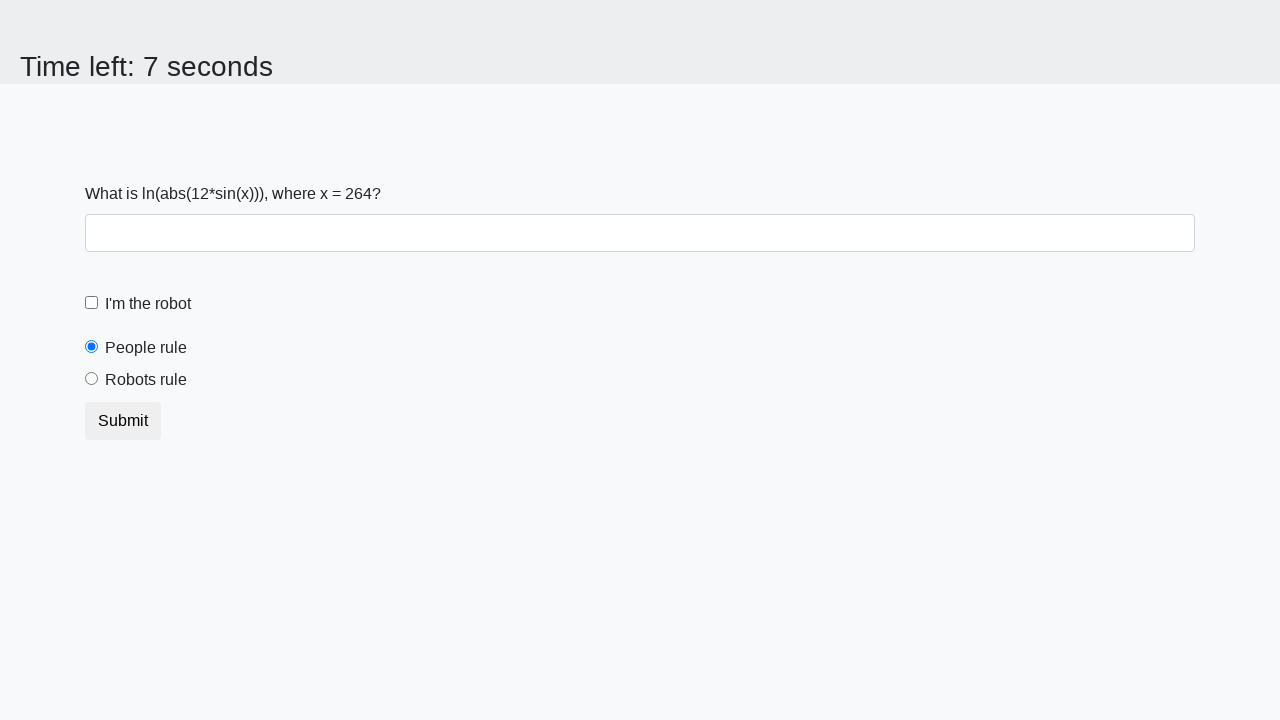